Tests dropdown and checkbox functionality on a travel booking form by selecting senior citizen discount, adjusting passenger count, and verifying element states

Starting URL: https://rahulshettyacademy.com/dropdownsPractise/

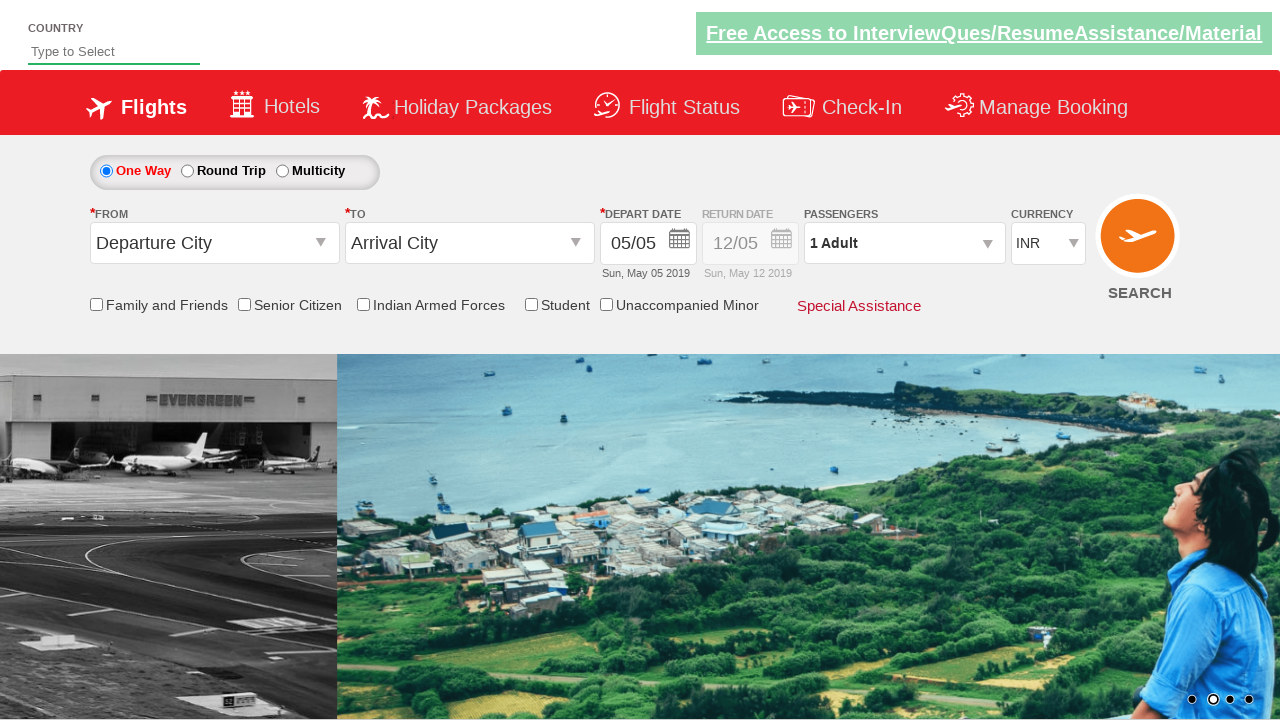

Verified senior citizen discount checkbox is not initially selected
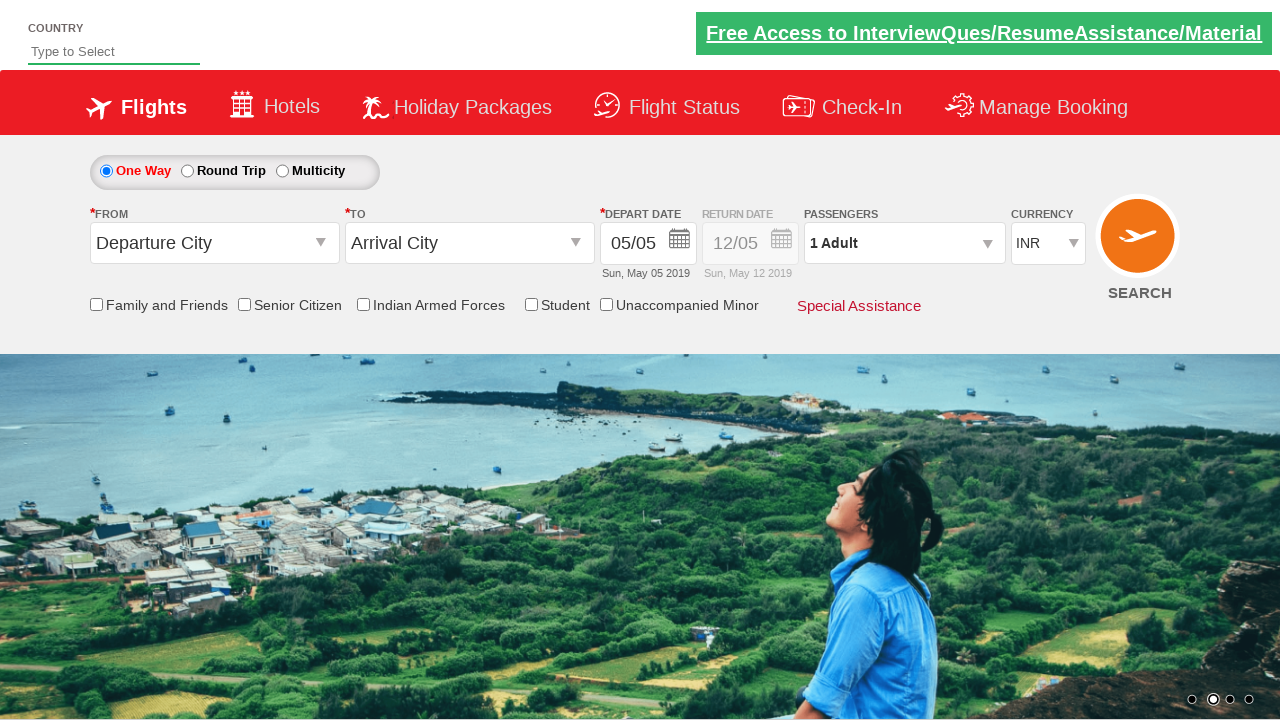

Clicked senior citizen discount checkbox at (244, 304) on input[id*='SeniorCitizenDiscount']
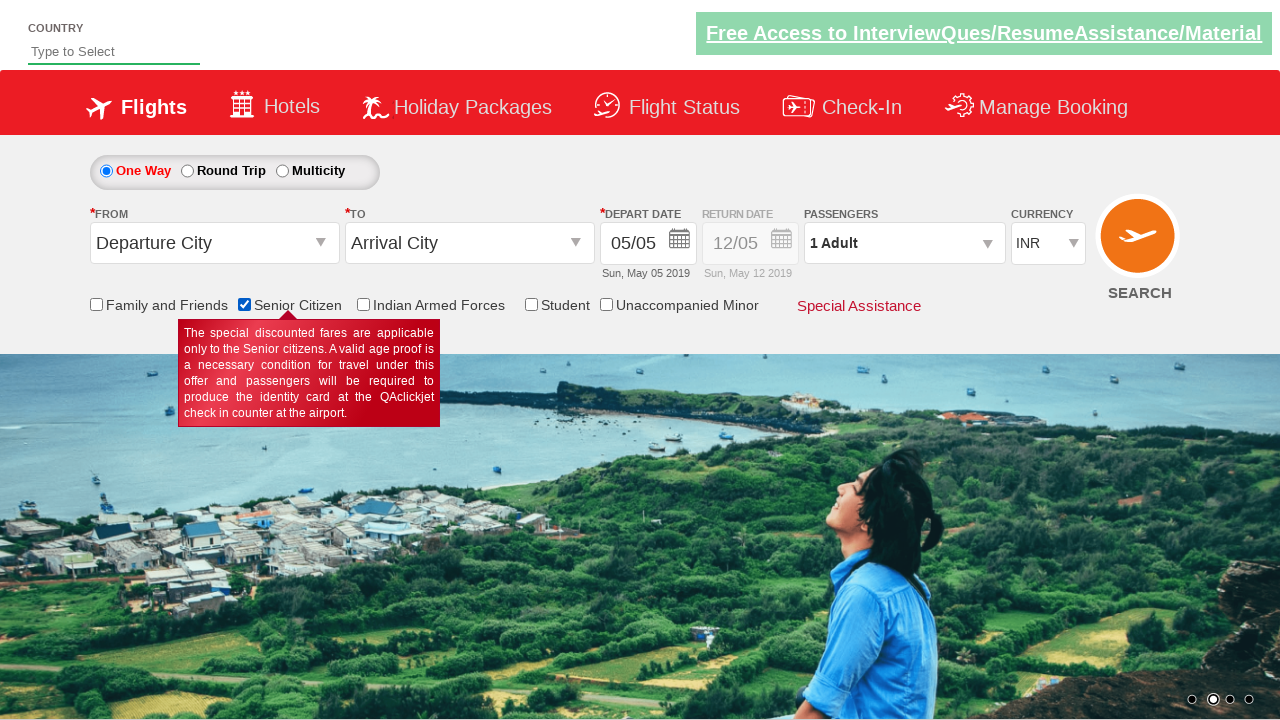

Verified senior citizen discount checkbox is now selected
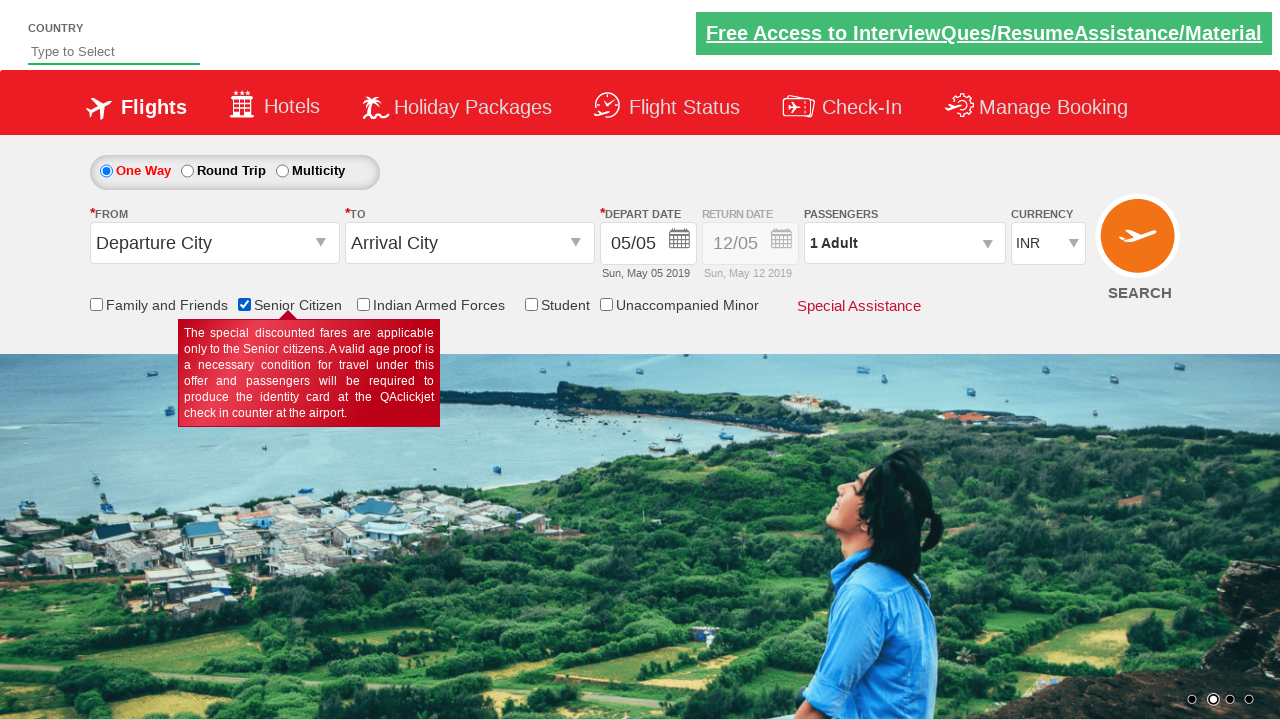

Clicked on passenger info dropdown to open selection panel at (904, 243) on div.paxinfo
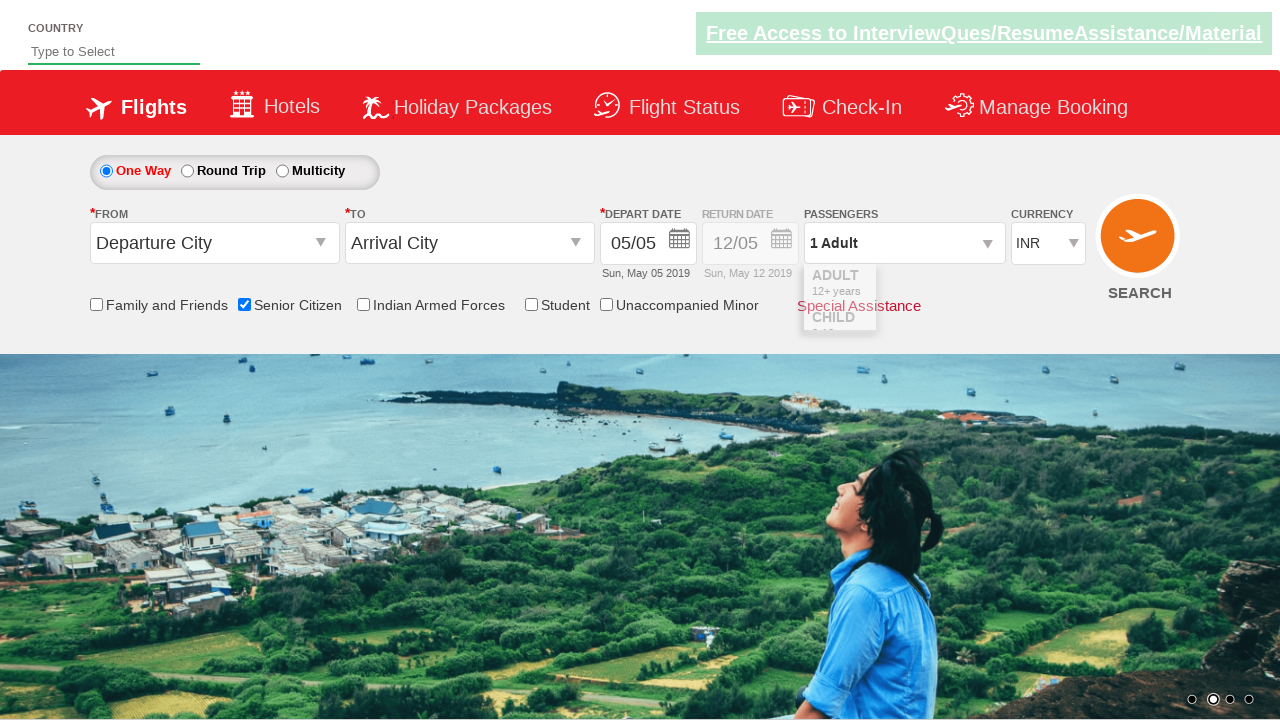

Clicked adult increment button (iteration 1/4) at (982, 288) on span#hrefIncAdt
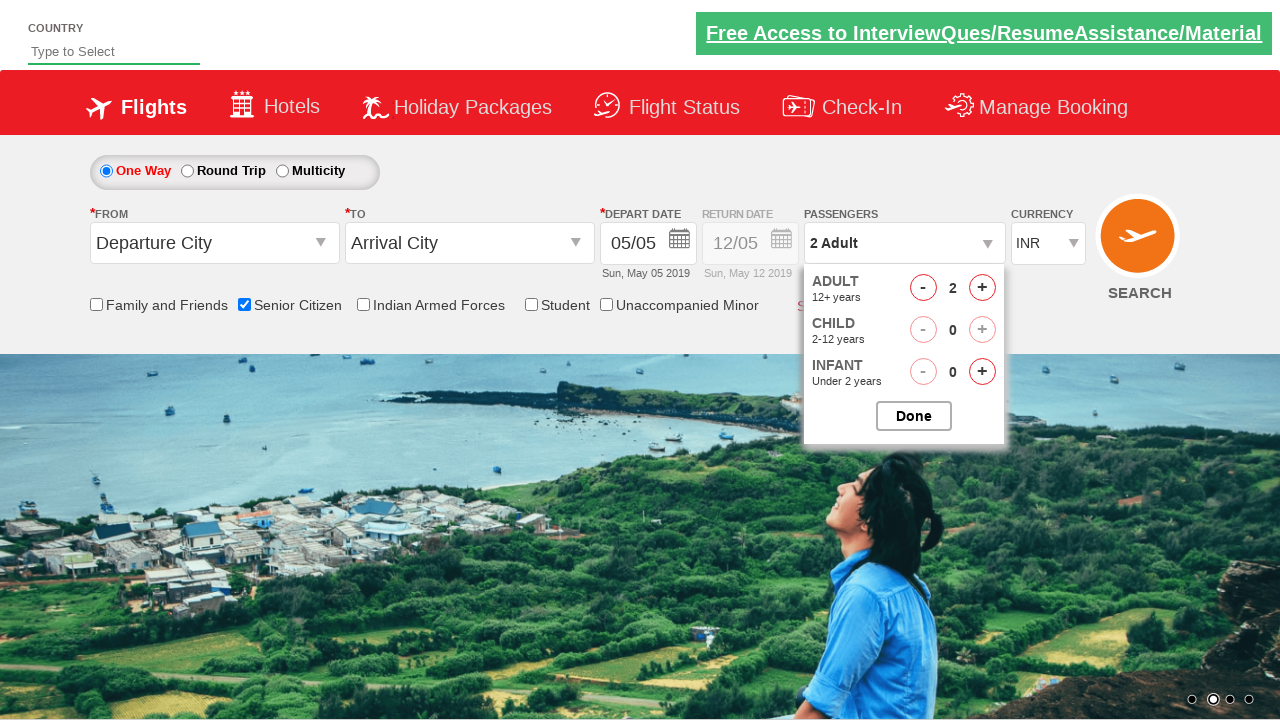

Clicked adult increment button (iteration 2/4) at (982, 288) on span#hrefIncAdt
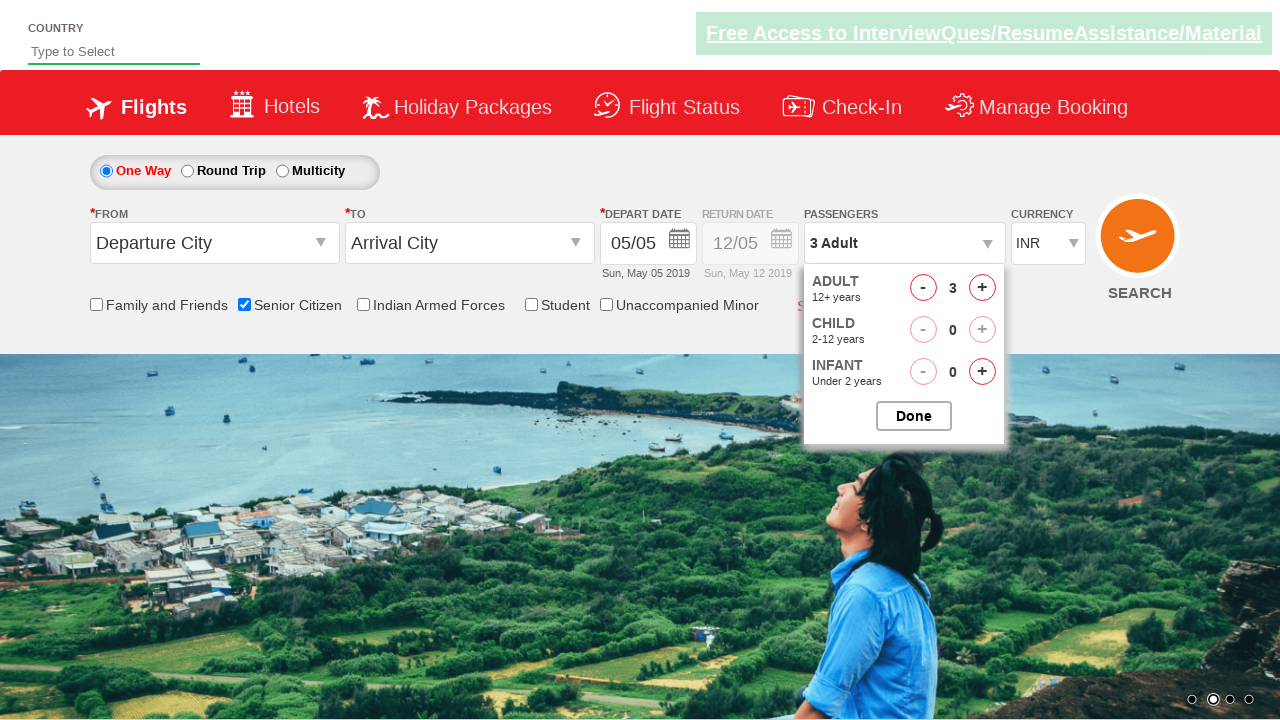

Clicked adult increment button (iteration 3/4) at (982, 288) on span#hrefIncAdt
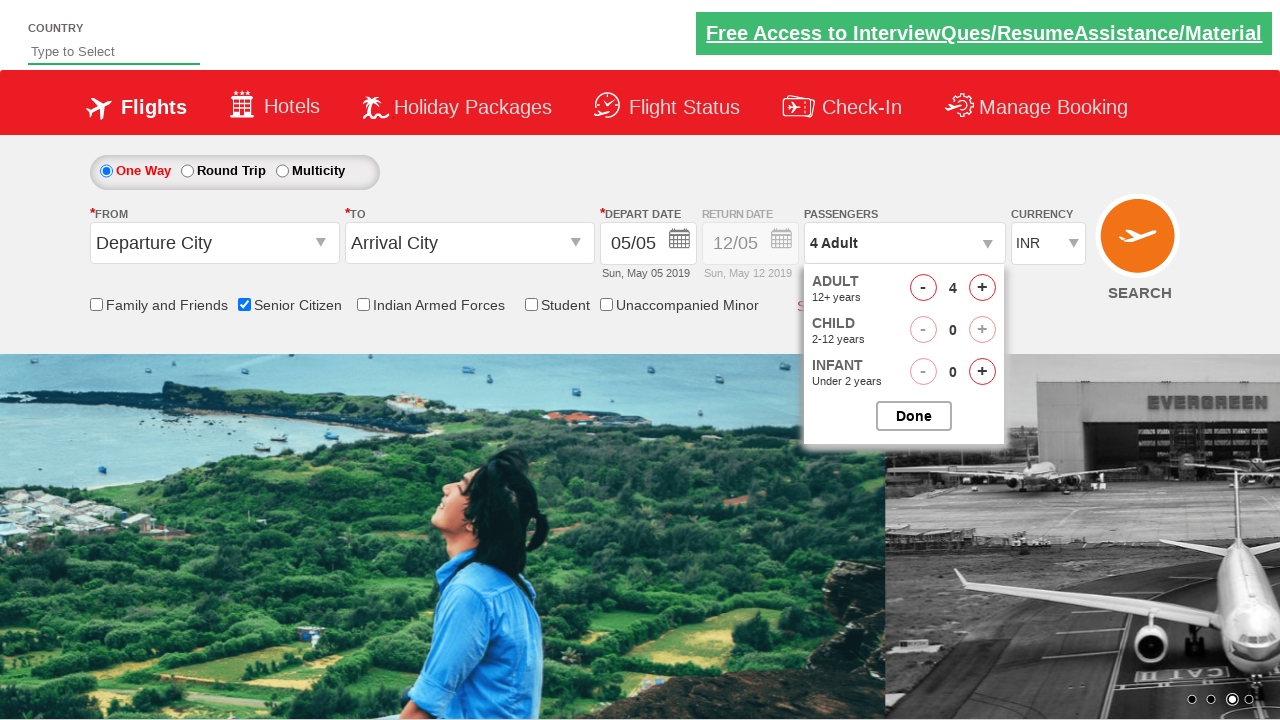

Clicked adult increment button (iteration 4/4) at (982, 288) on span#hrefIncAdt
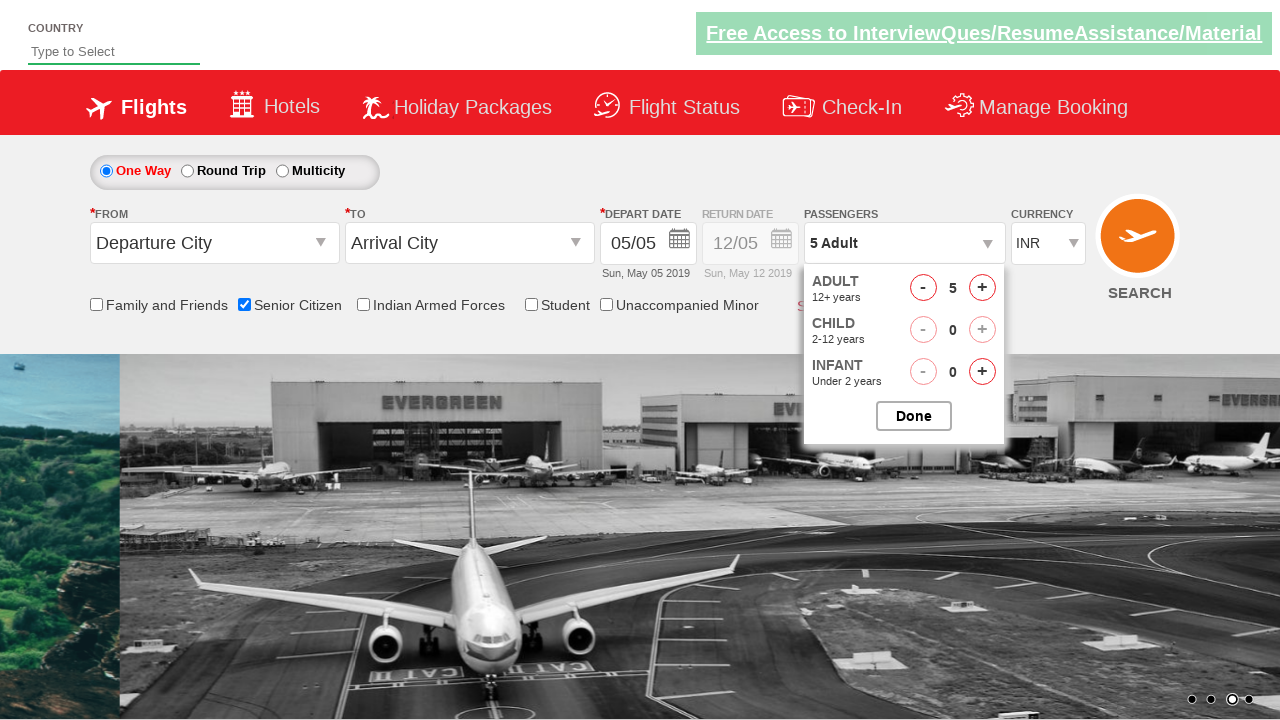

Closed passenger selection dropdown at (914, 416) on #btnclosepaxoption
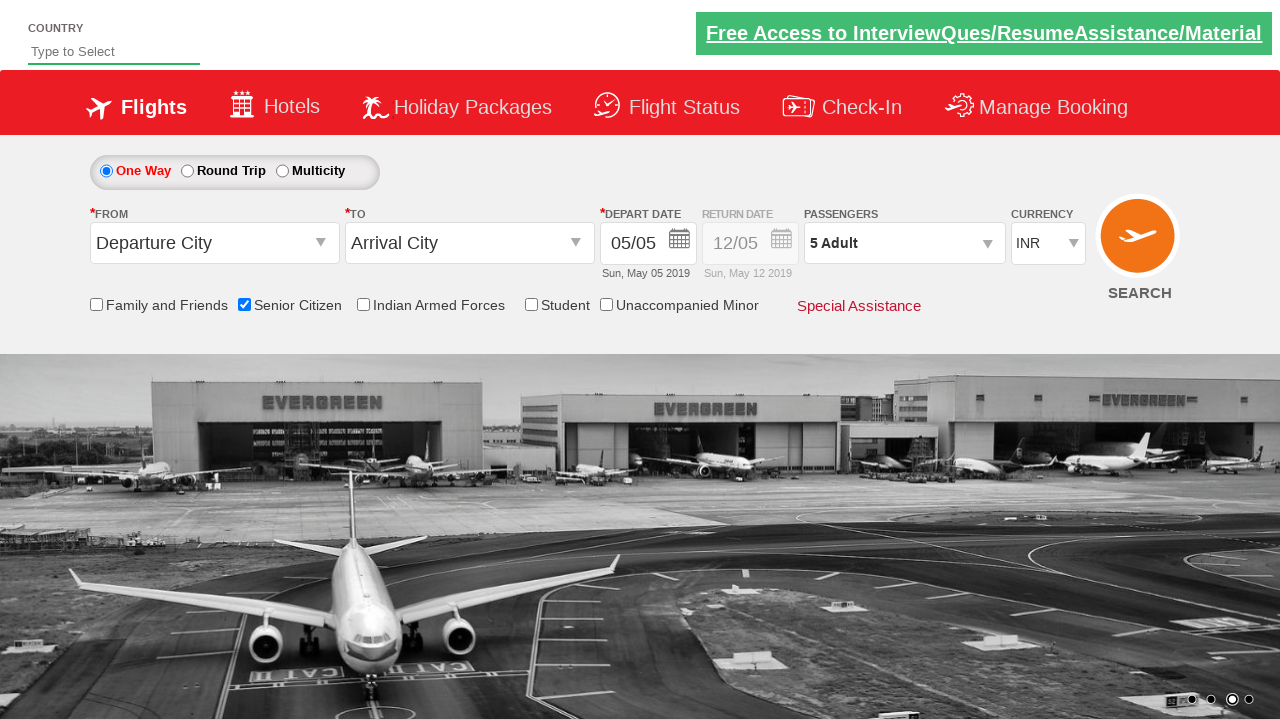

Retrieved style attribute from return date field element
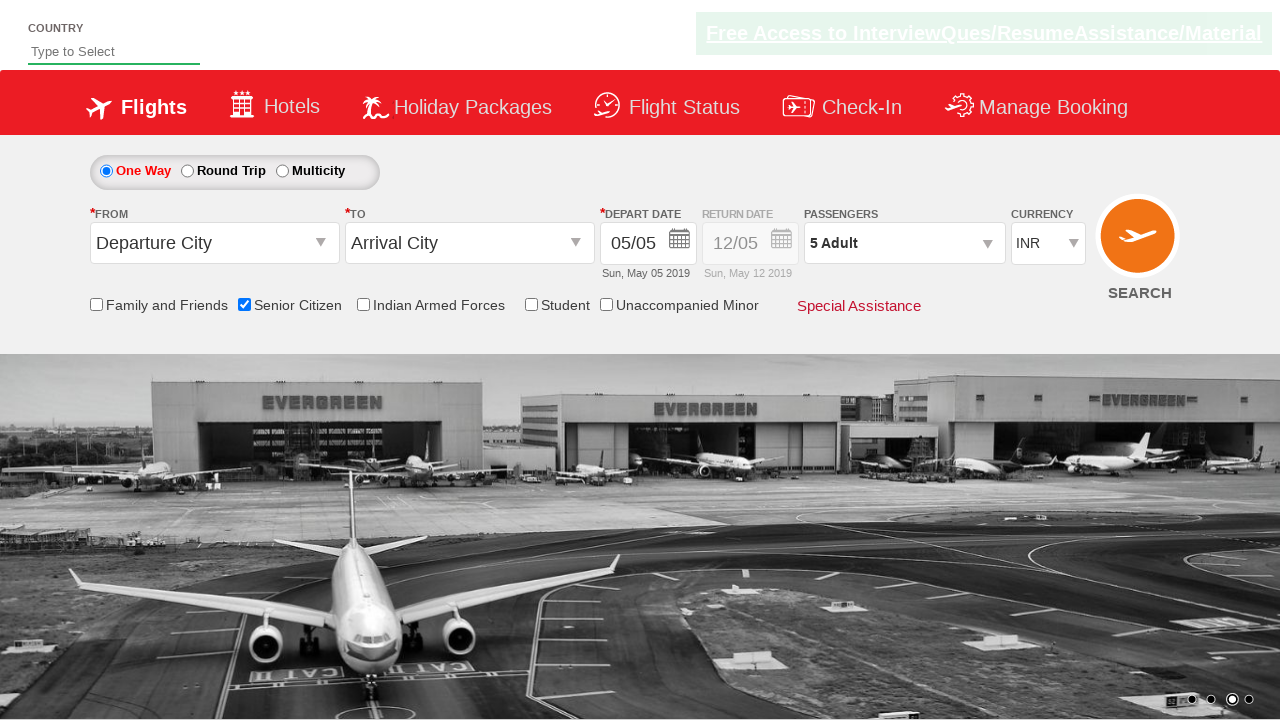

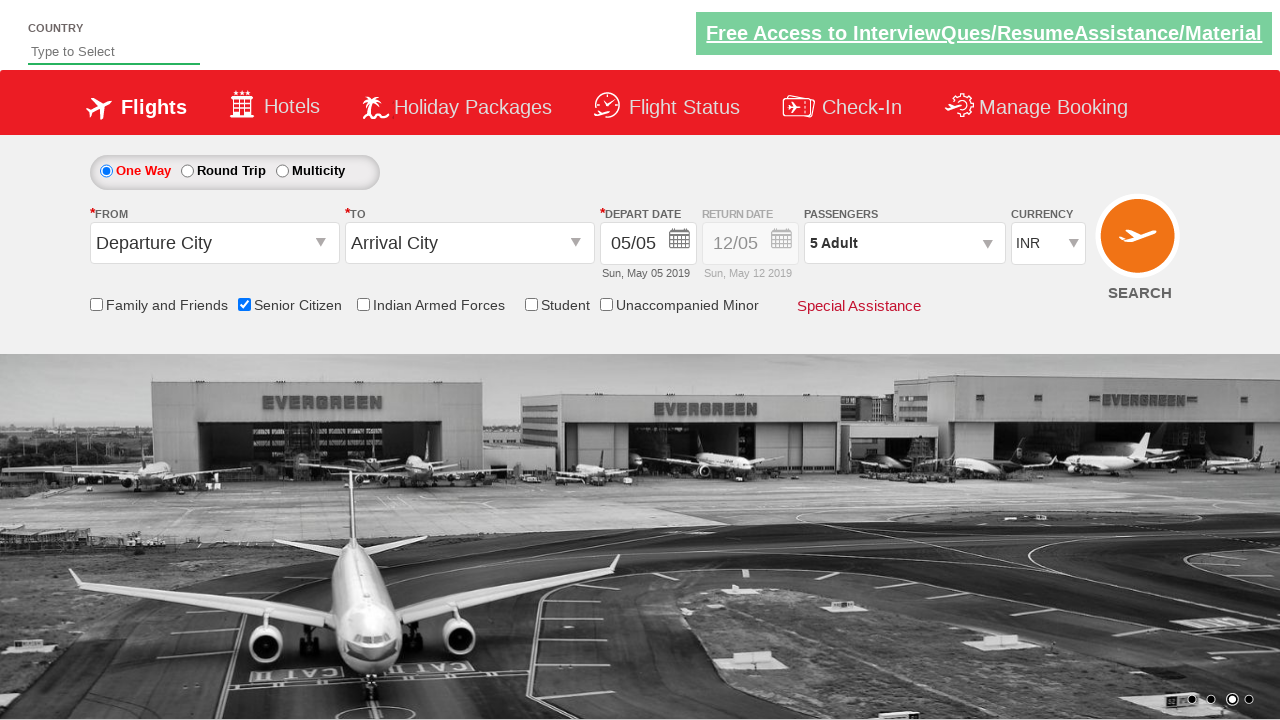